Navigates to Rahul Shetty Academy homepage as a basic page load test

Starting URL: https://rahulshettyacademy.com/

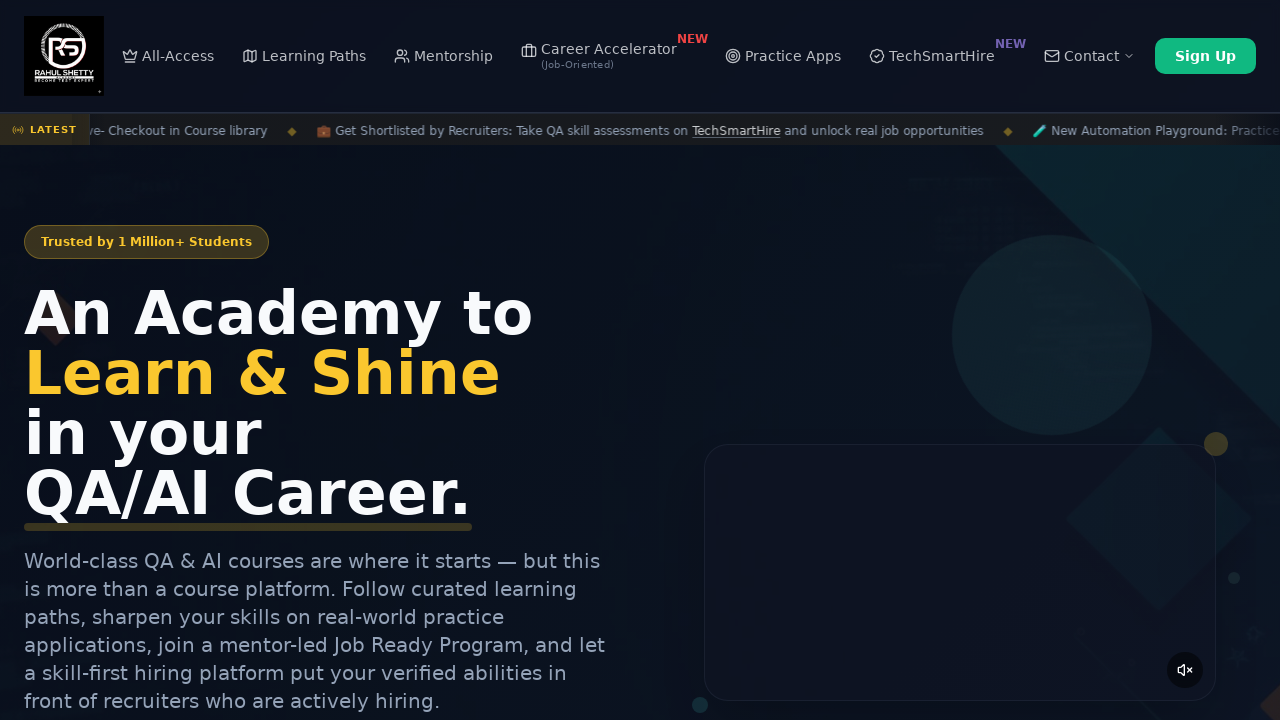

Waited for page to fully load on Rahul Shetty Academy homepage
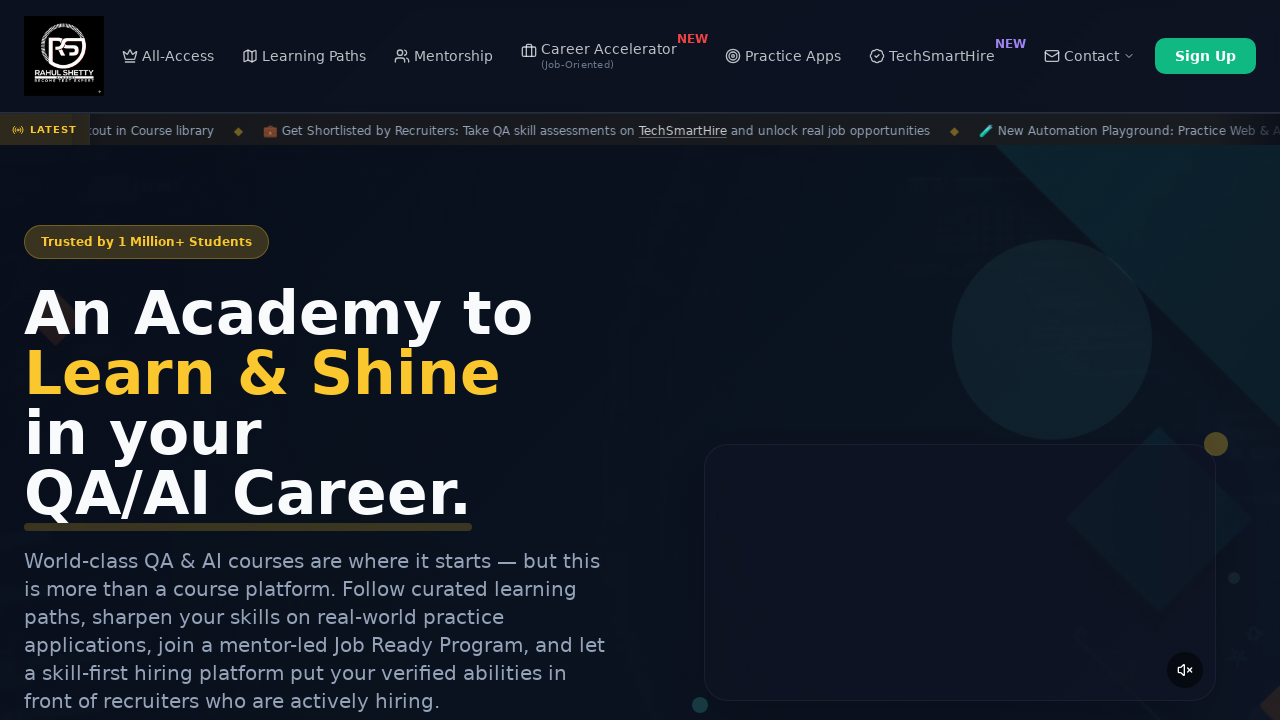

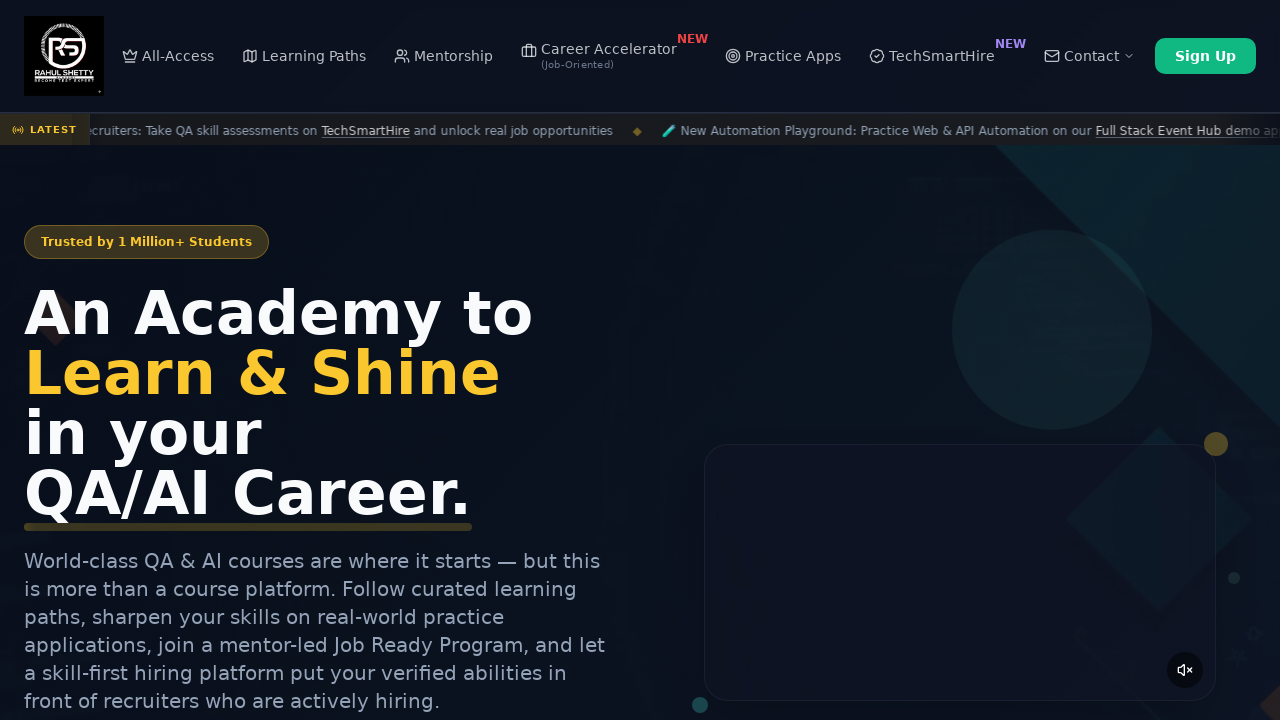